Tests search input functionality by adding, clearing, and setting values in the search box

Starting URL: http://zero.webappsecurity.com/

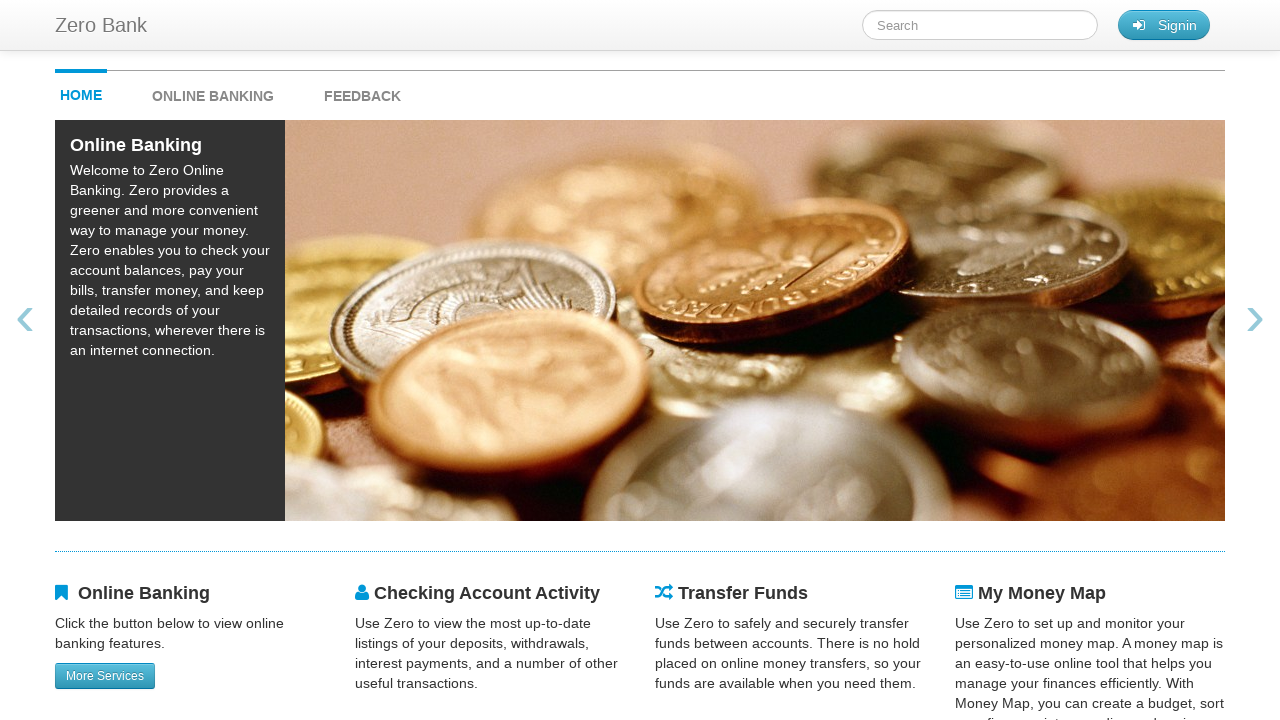

Filled search box with 'WDIO' on #searchTerm
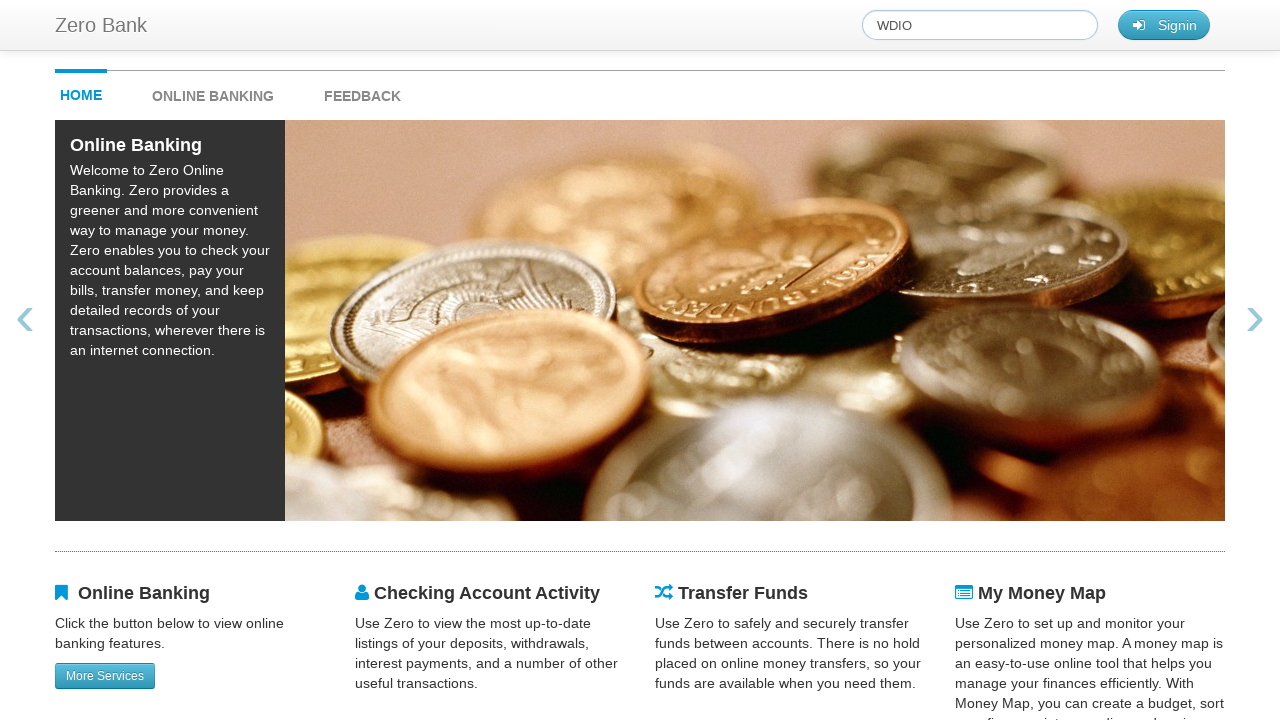

Cleared search box on #searchTerm
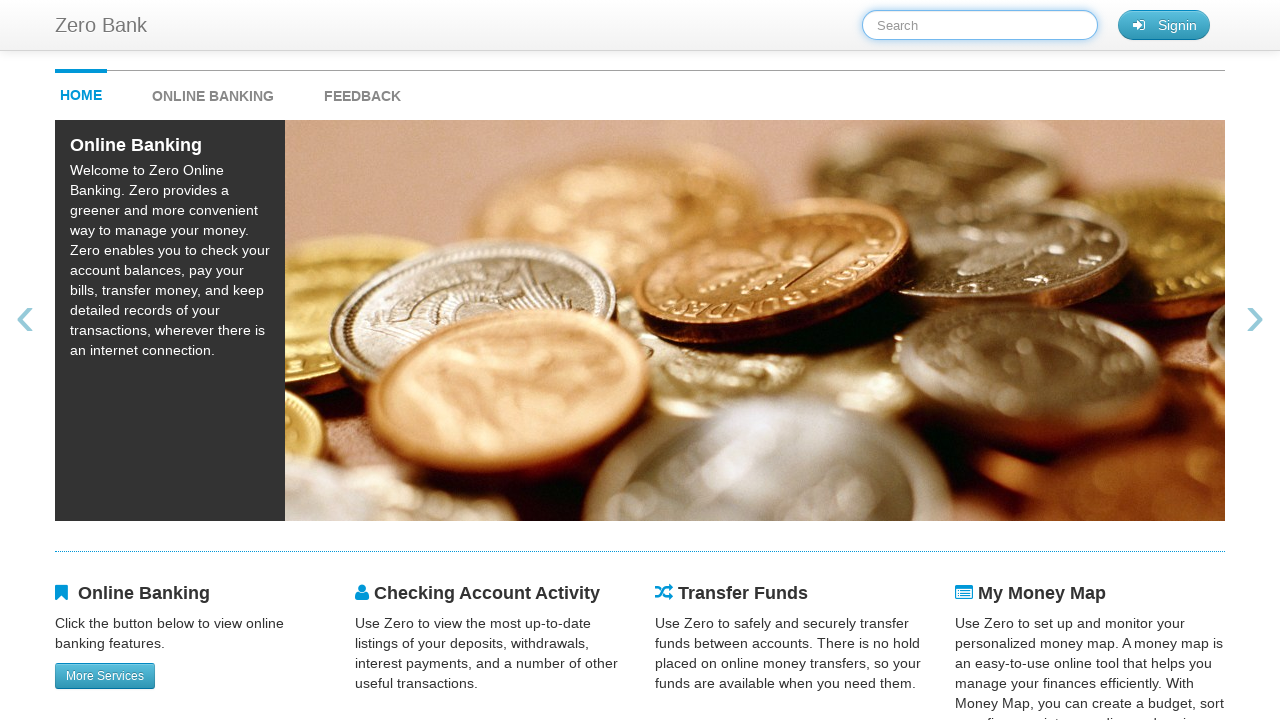

Set search box value to 'webdriverIO' on #searchTerm
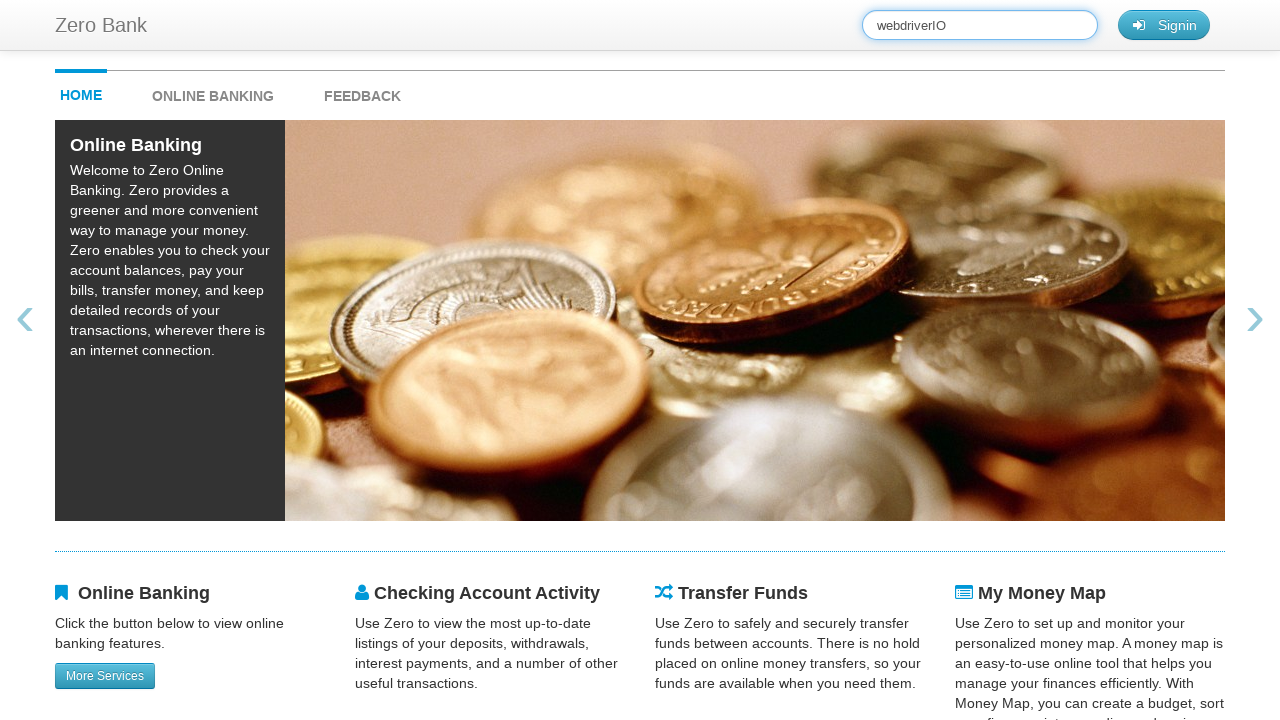

Waited 1000ms for value to be visible
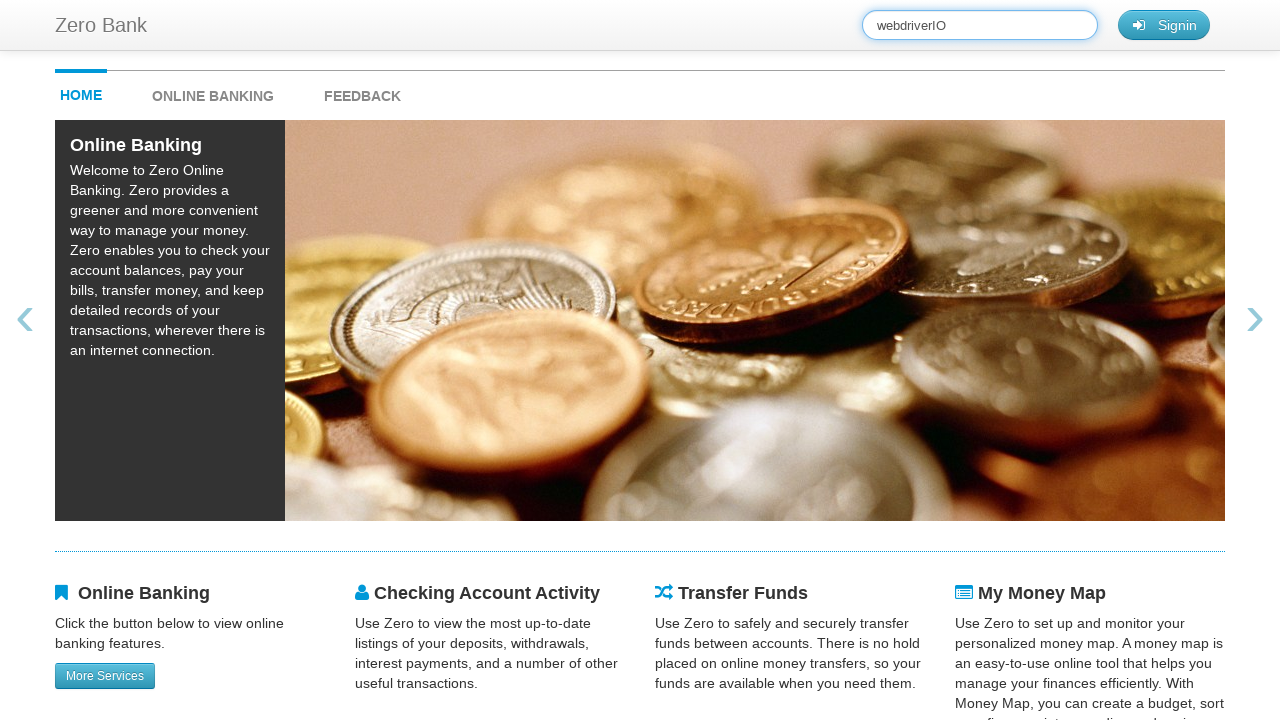

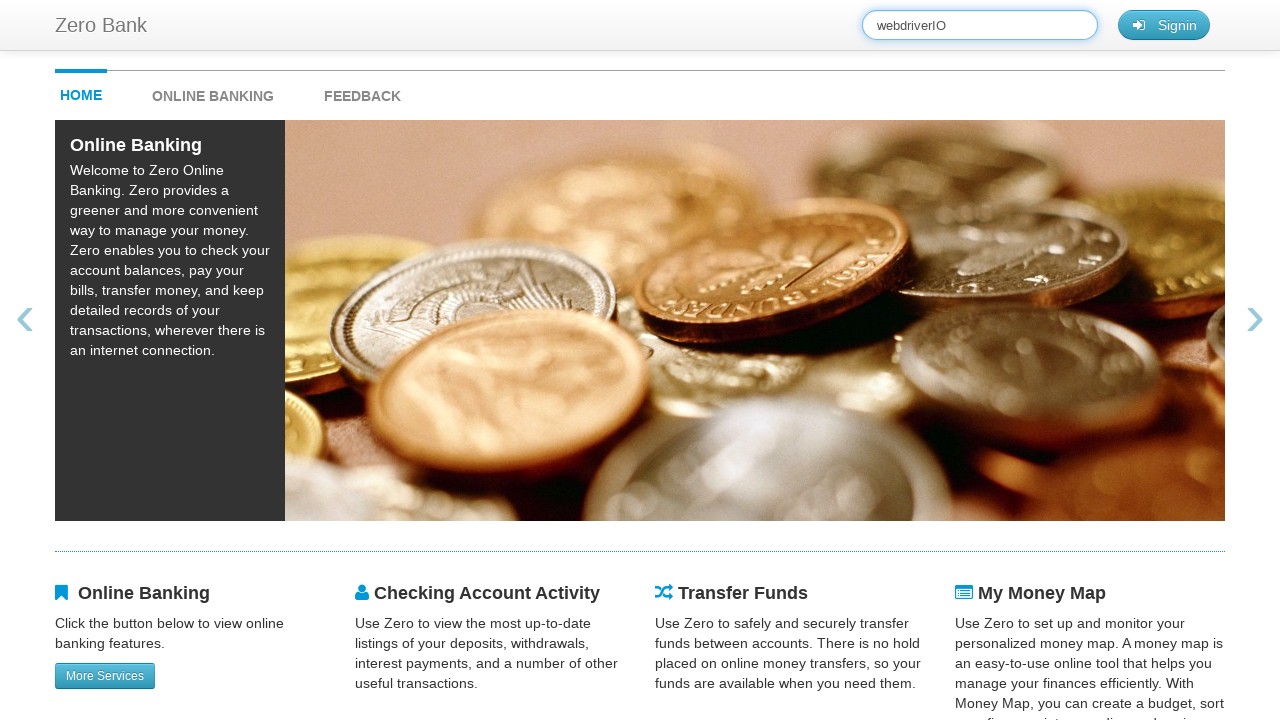